Tests right-click context menu interaction by right-clicking an element, selecting Delete from the context menu, and accepting the confirmation alert

Starting URL: https://swisnl.github.io/jQuery-contextMenu/demo.html

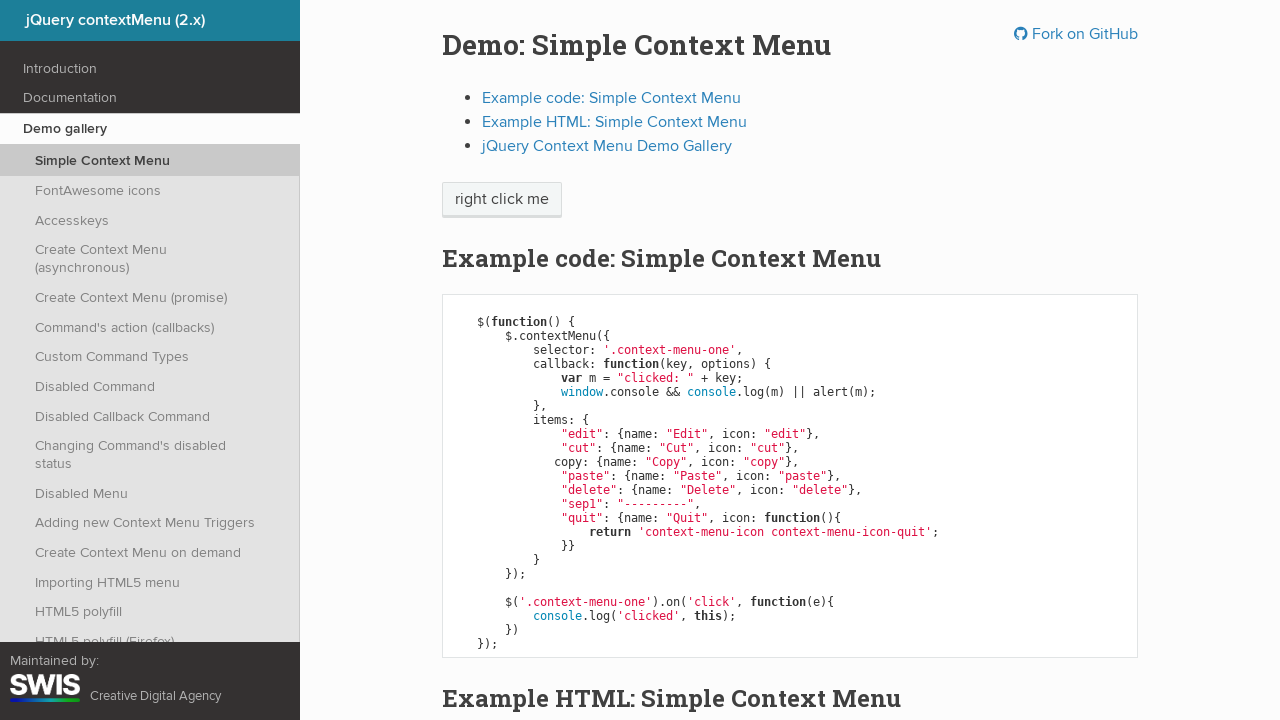

Right-clicked on 'right click me' element to open context menu at (502, 200) on //span[.='right click me']
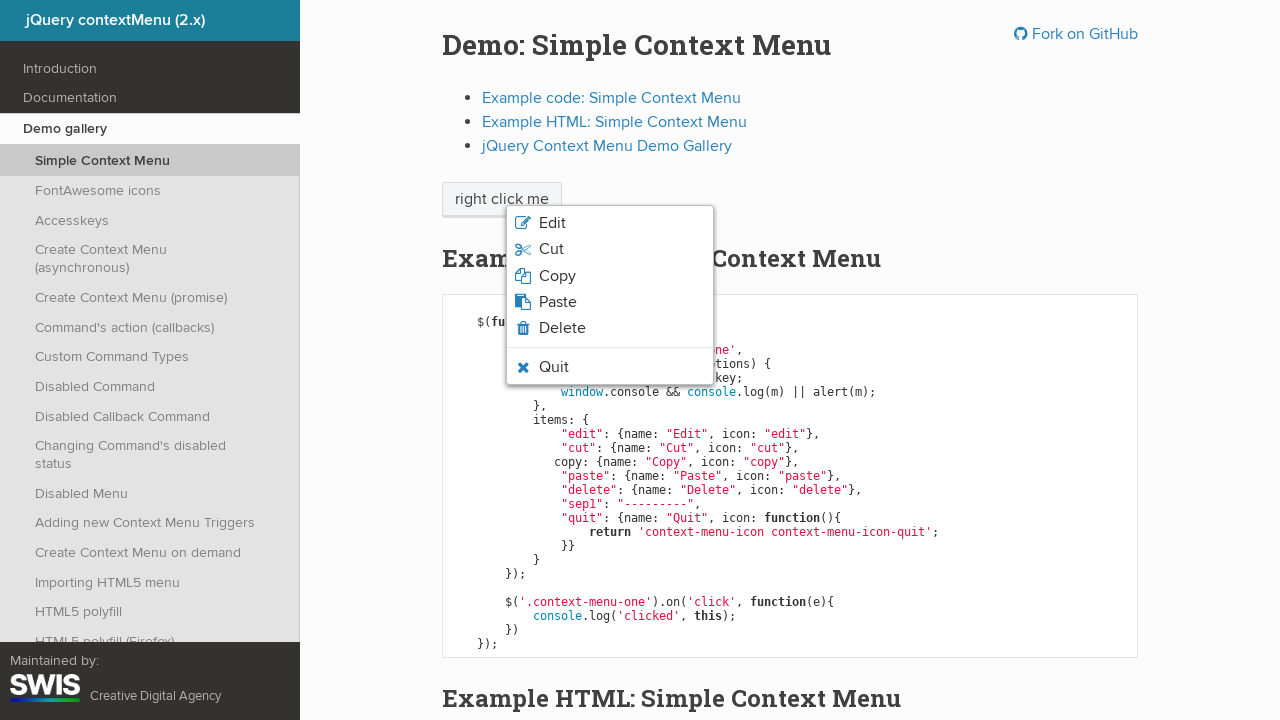

Clicked 'Delete' option from context menu at (562, 328) on xpath=//span[.='Delete']
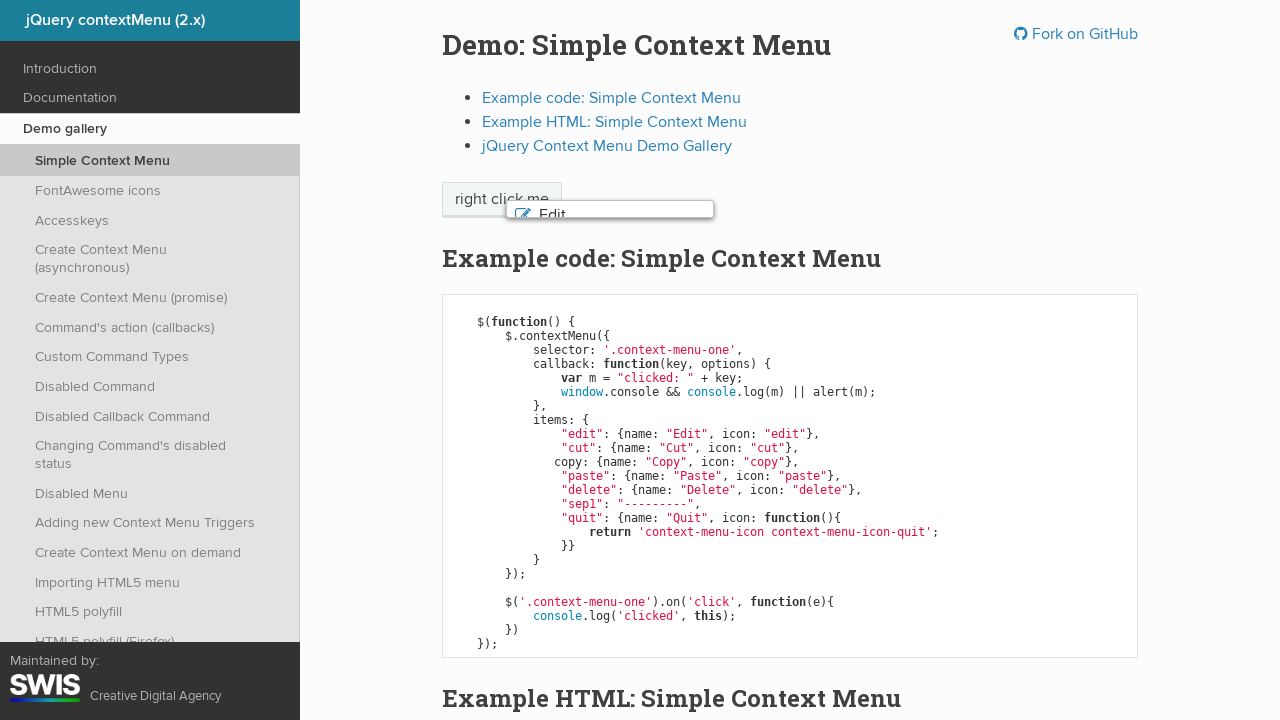

Set up dialog handler to accept confirmation alert
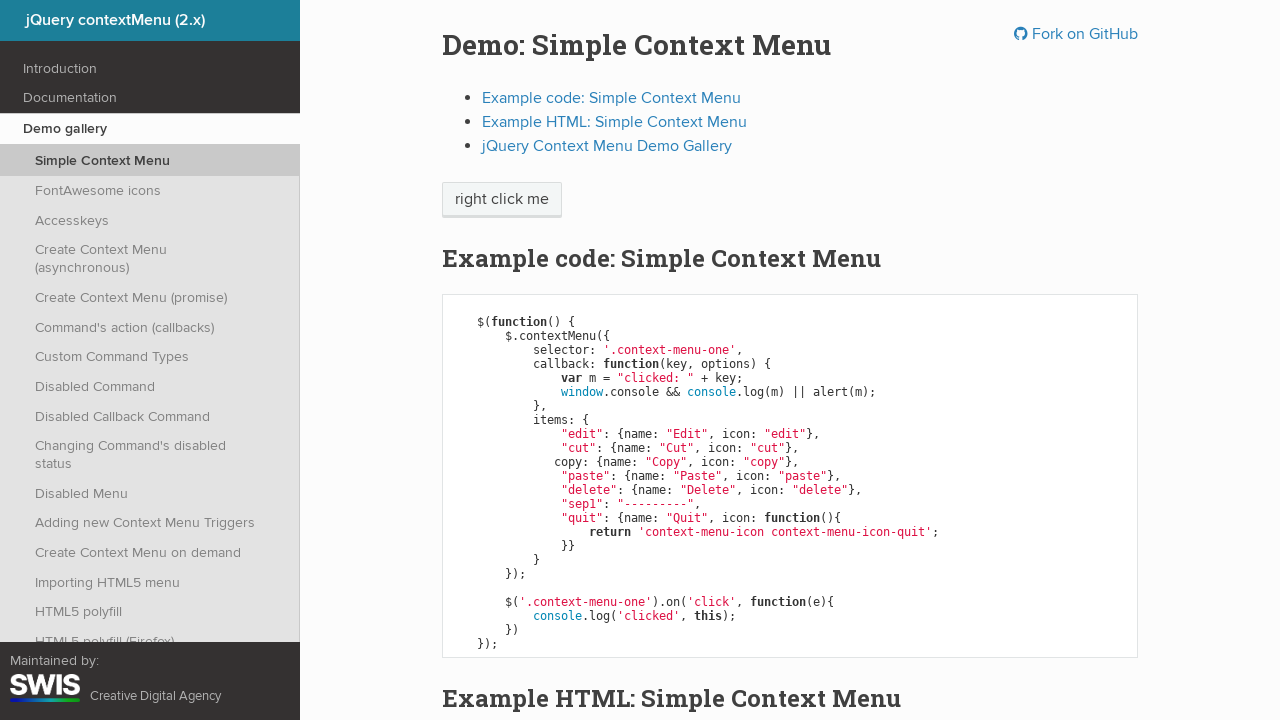

Waited for pending dialogs to appear and be accepted
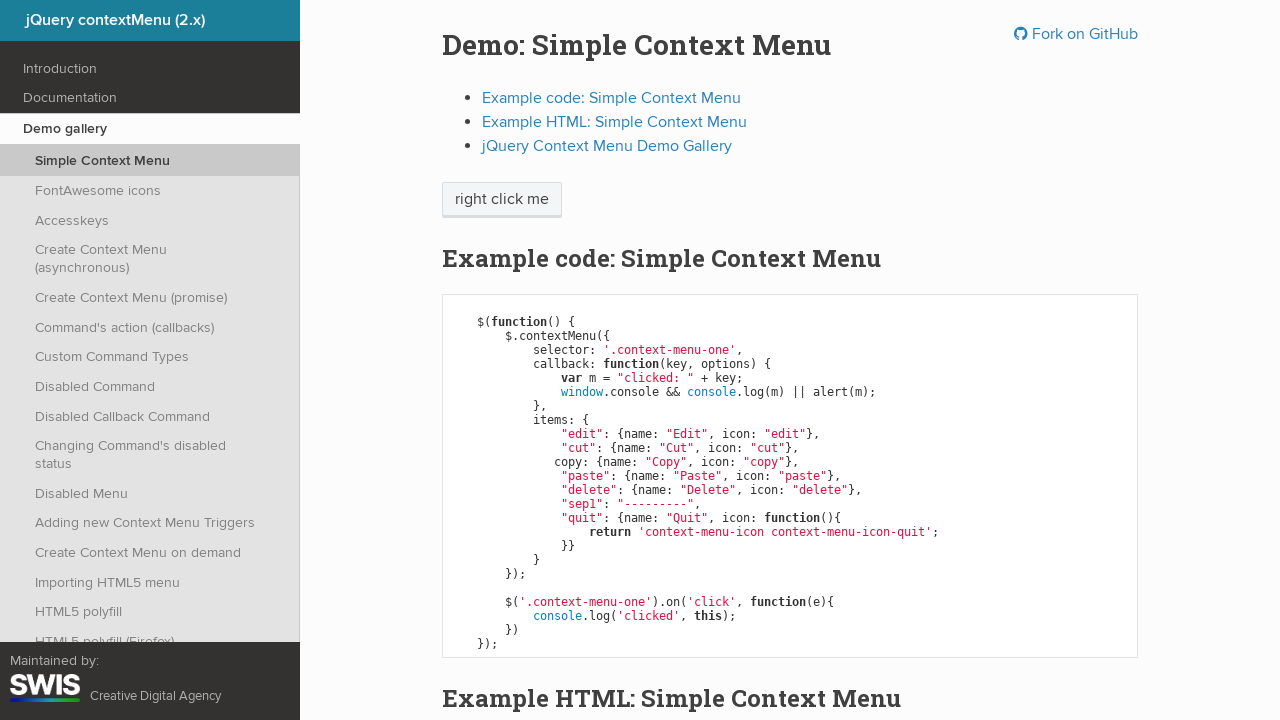

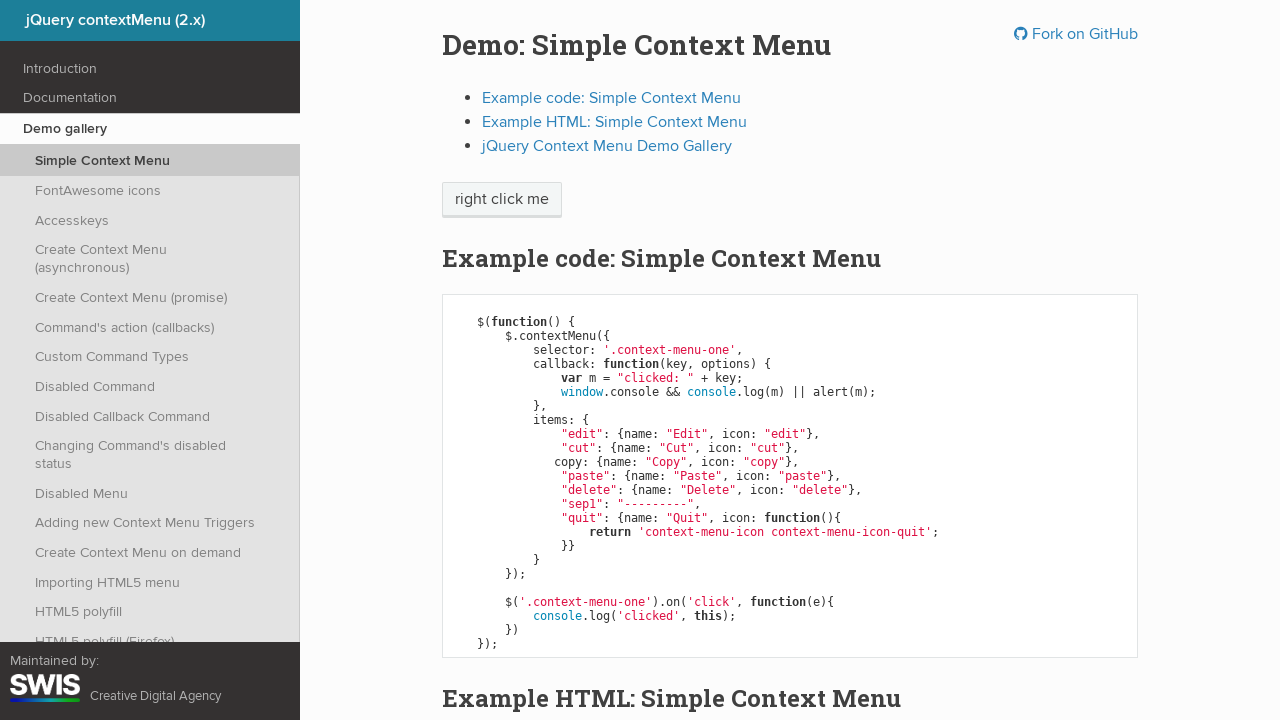